Tests an e-commerce vegetable shopping site by searching for products containing 'ca', verifying the filtered results count, and adding items to cart including a specific item (Carrot) from the product list.

Starting URL: https://rahulshettyacademy.com/seleniumPractise/#/

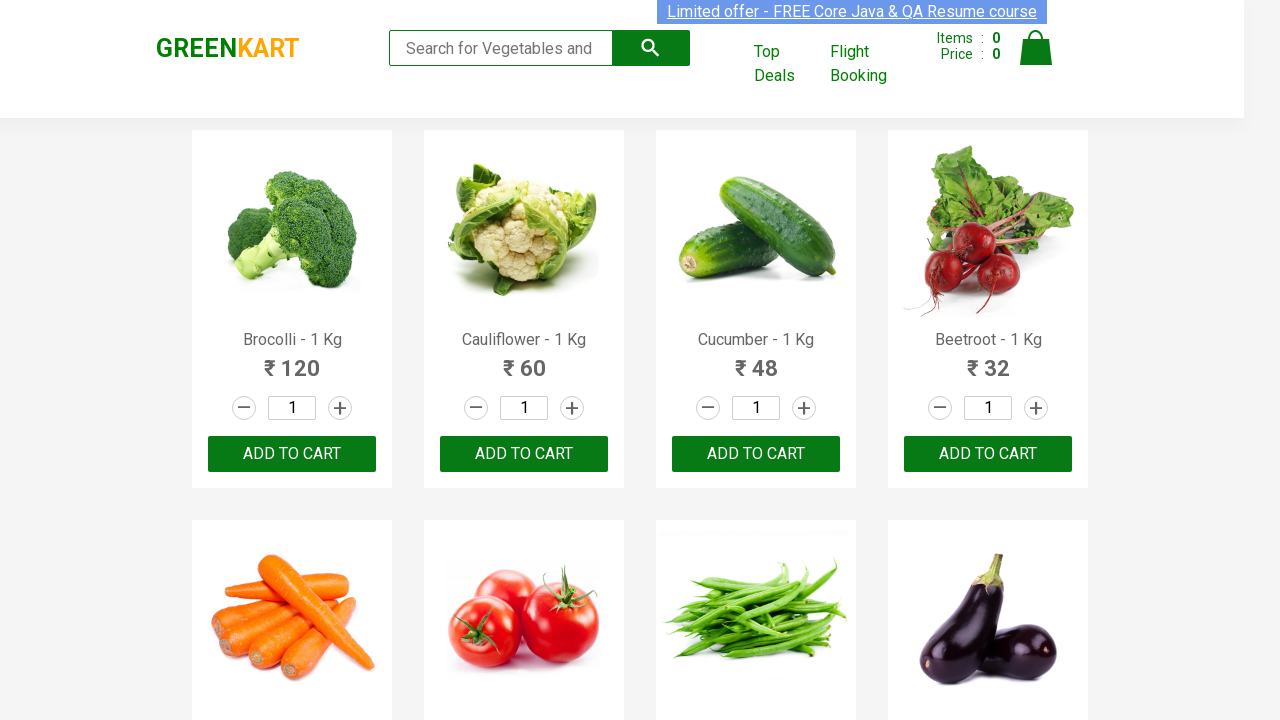

Entered 'ca' in search box to filter products on .search-keyword
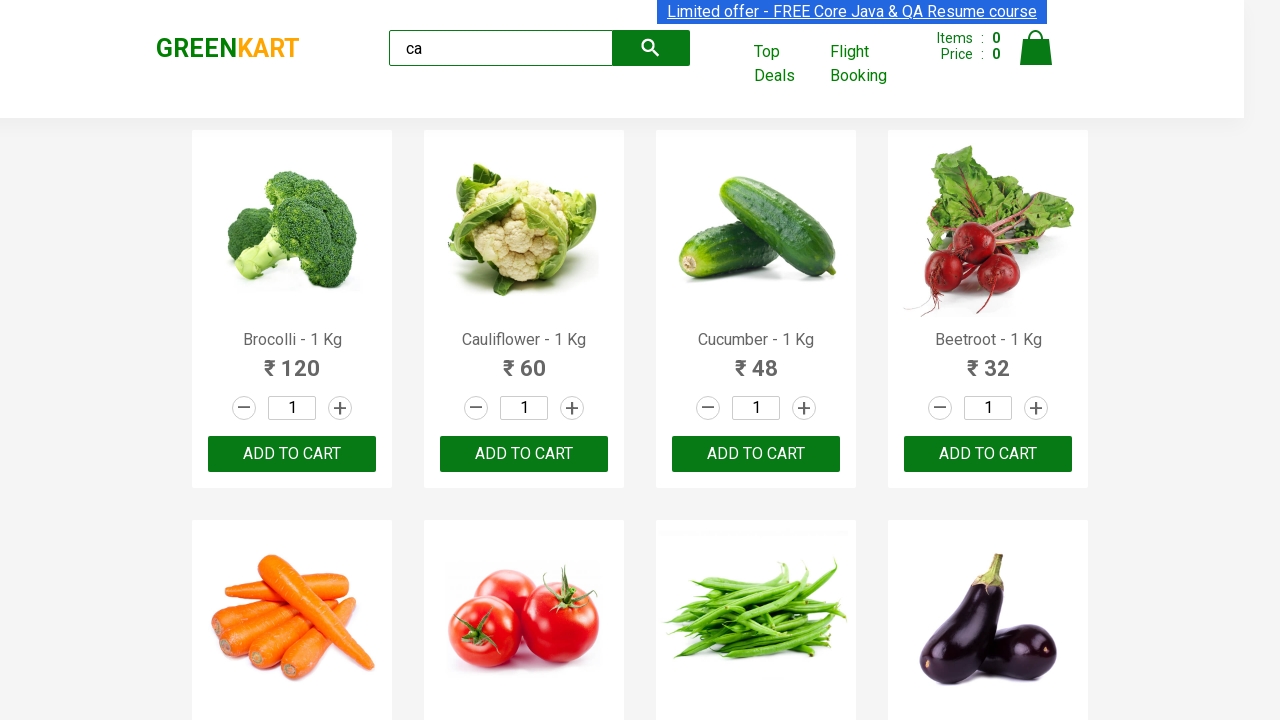

Waited 2 seconds for products to filter
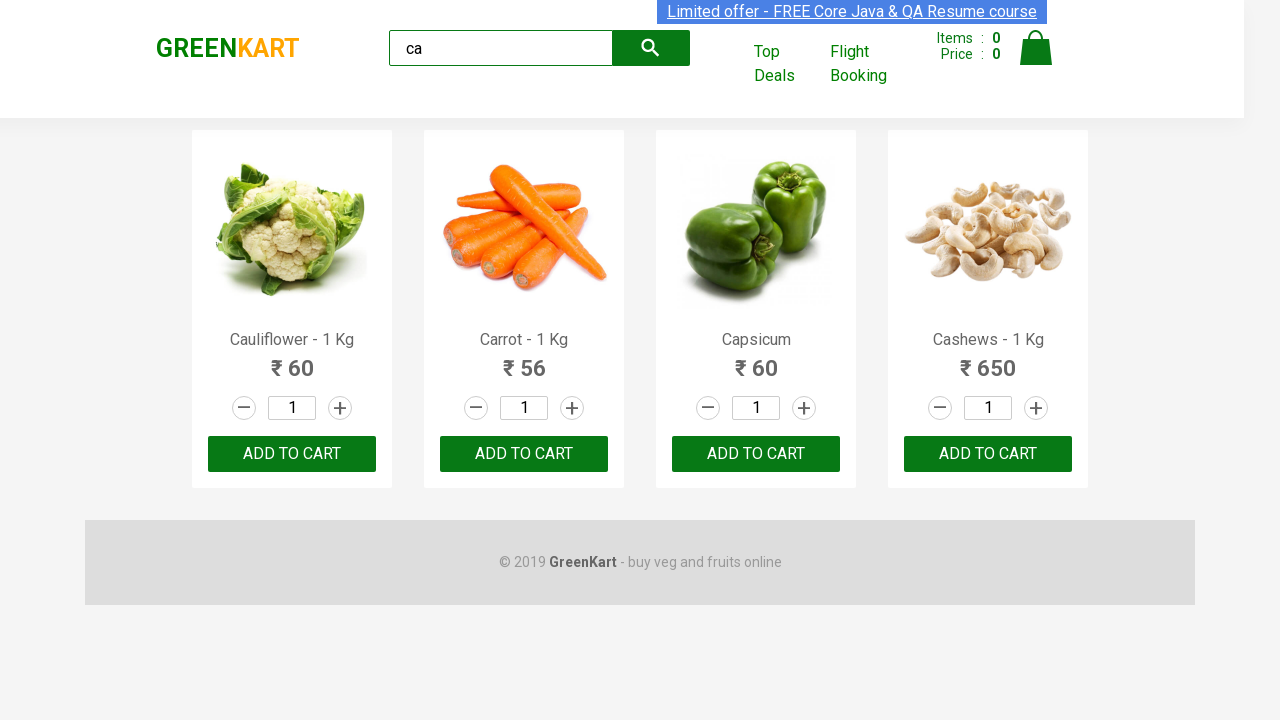

Verified visible products are displayed
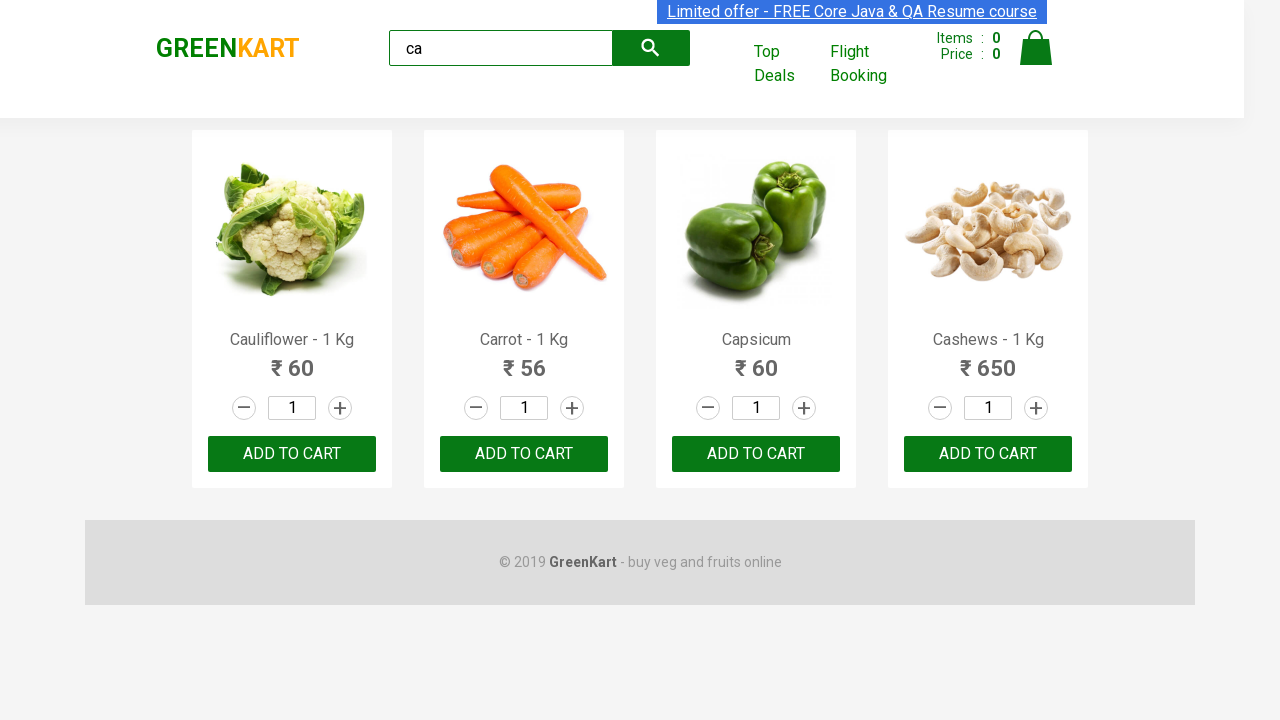

Added third product to cart at (756, 454) on .products .product >> nth=2 >> button >> internal:has-text="ADD TO CART"i
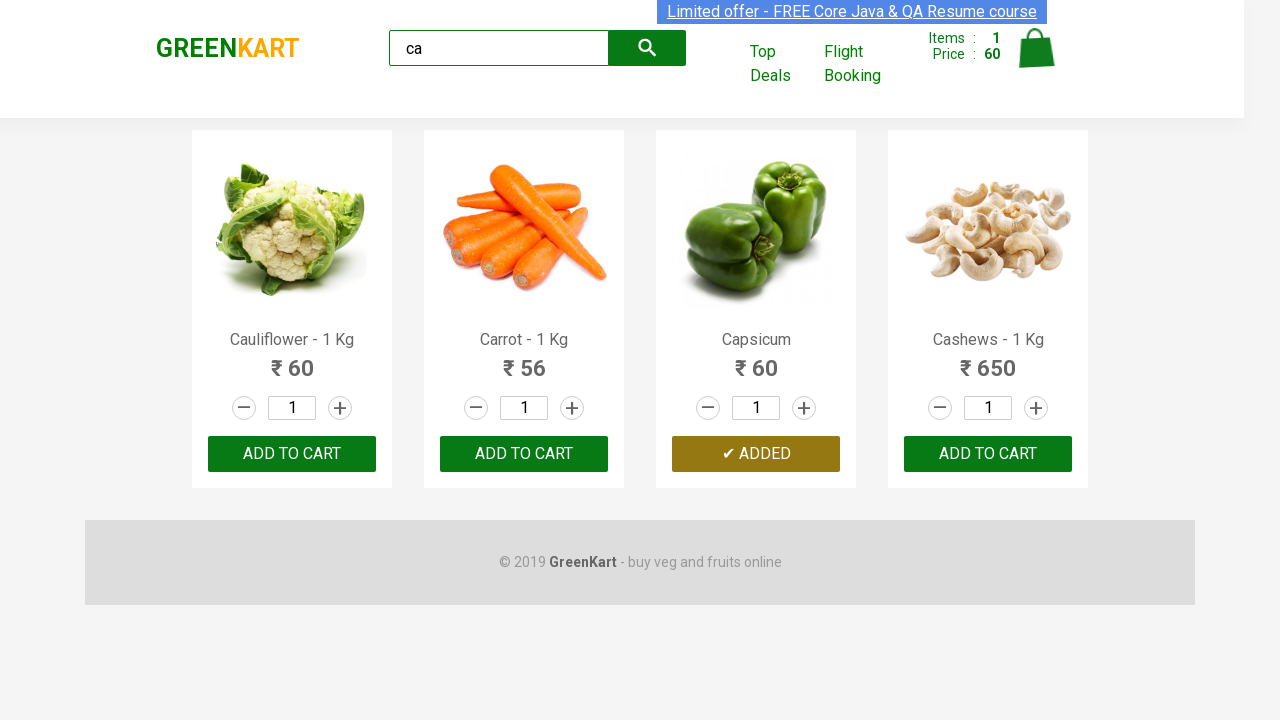

Added first product to cart at (292, 454) on :nth-child(1) > .product-action > button
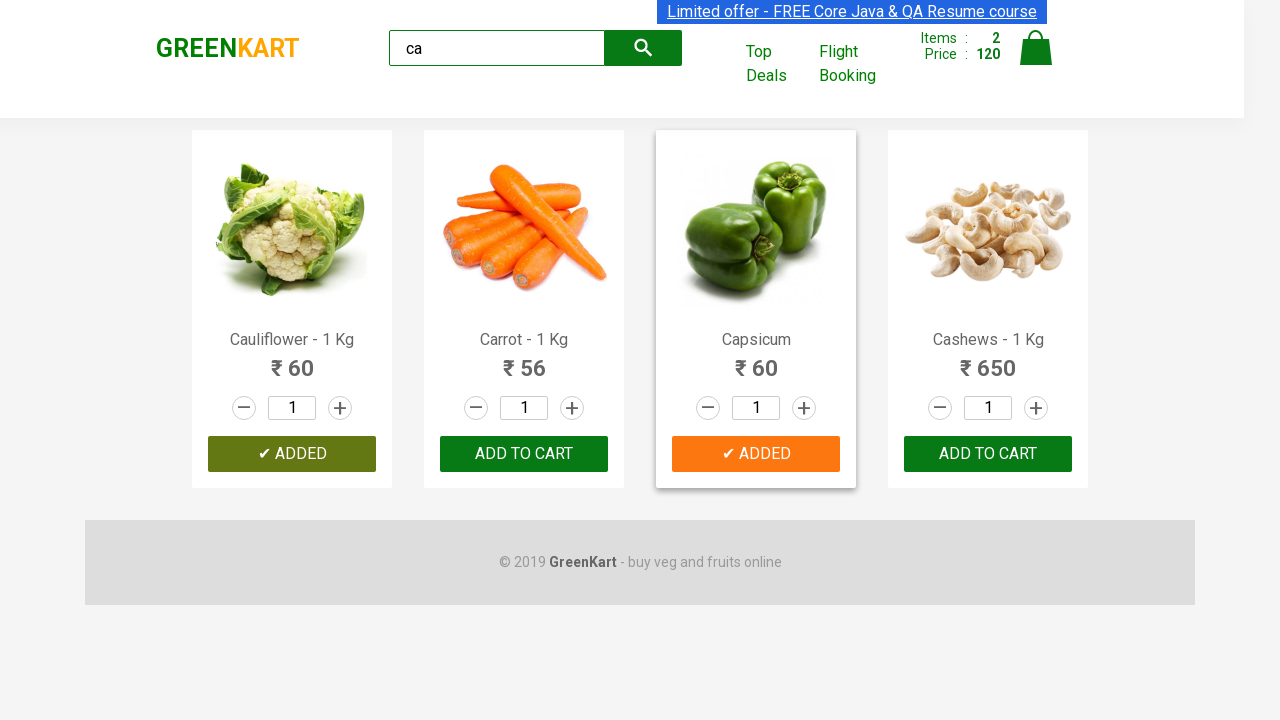

Retrieved all products from filtered list
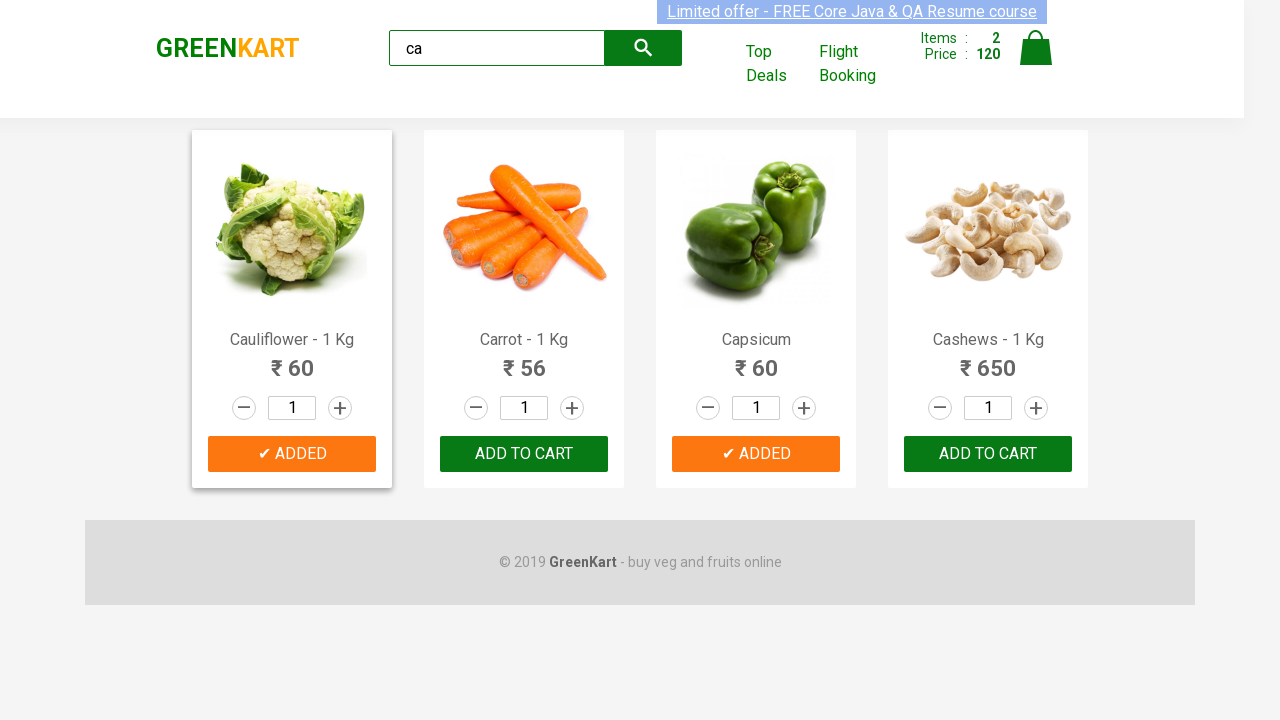

Retrieved product name: Cauliflower - 1 Kg
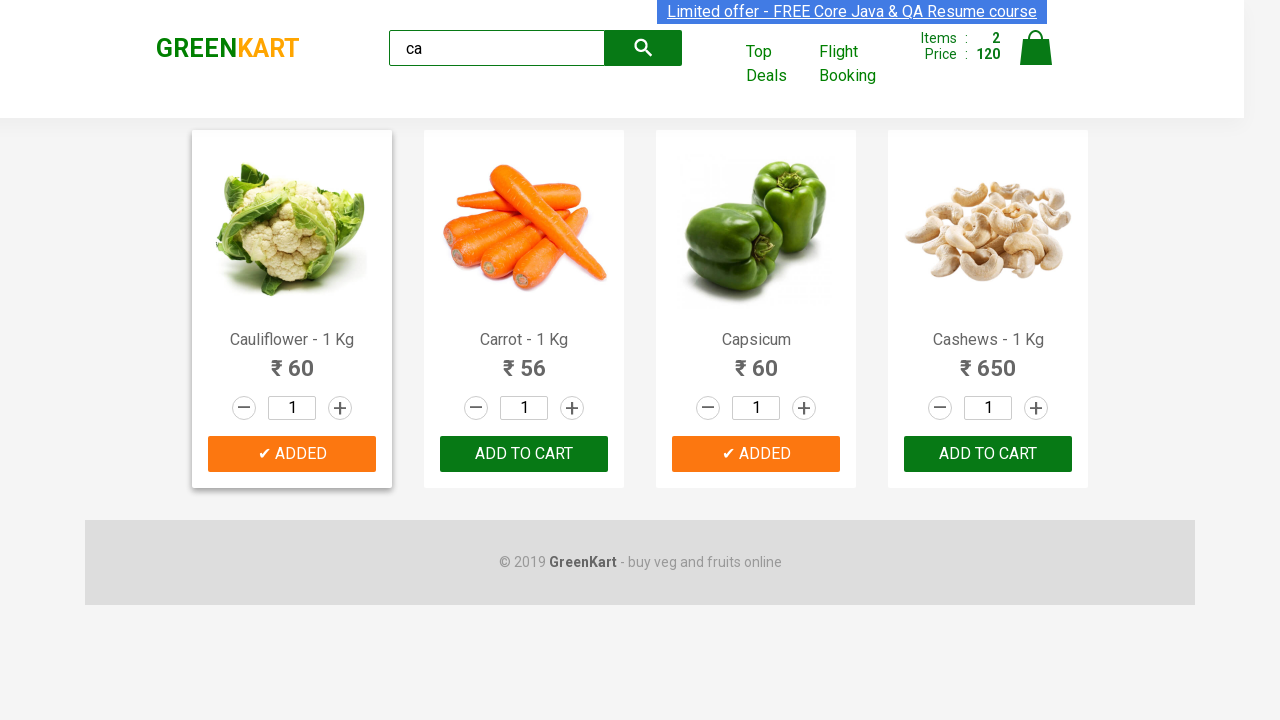

Retrieved product name: Carrot - 1 Kg
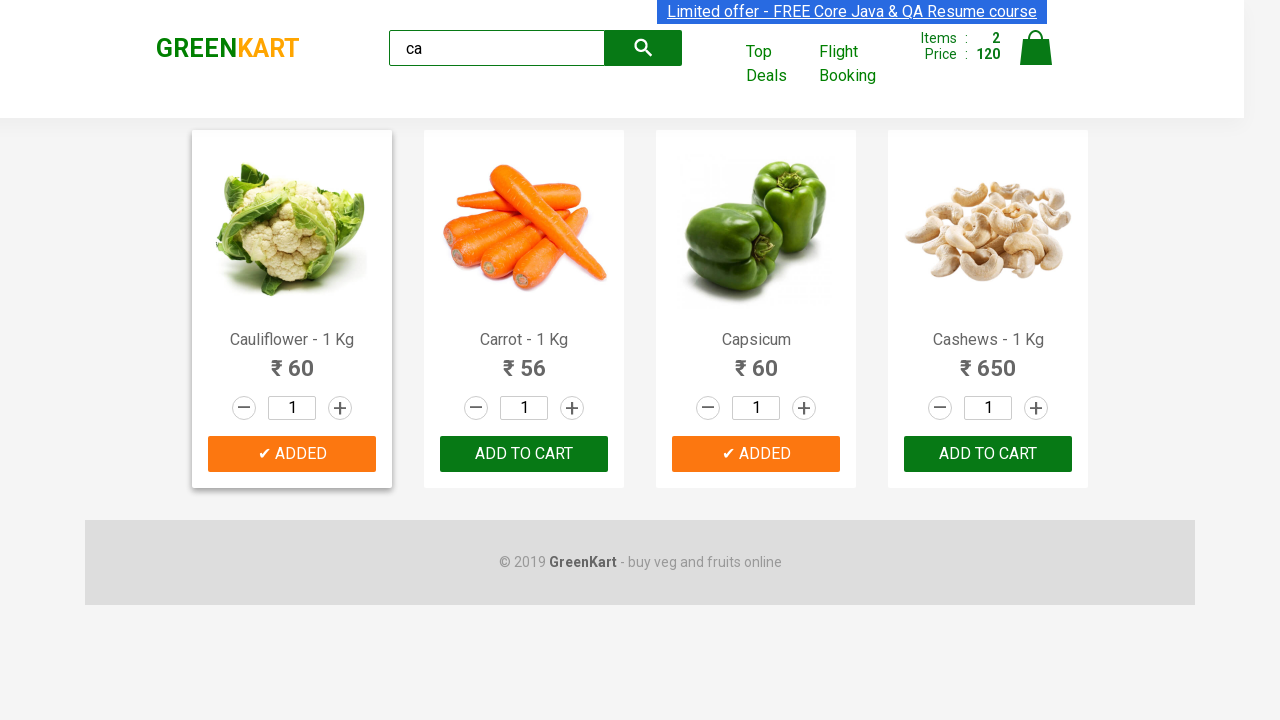

Found and added Carrot to cart at (524, 454) on .products .product >> nth=1 >> button
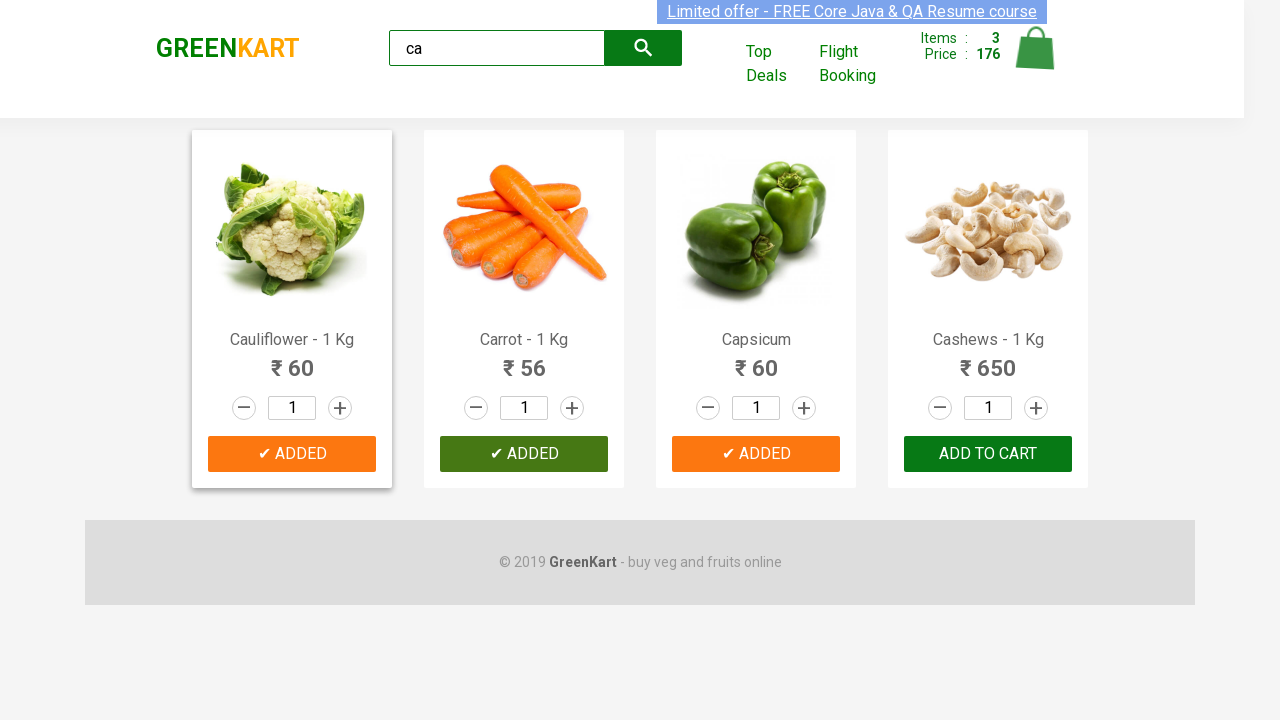

Retrieved product name: Capsicum
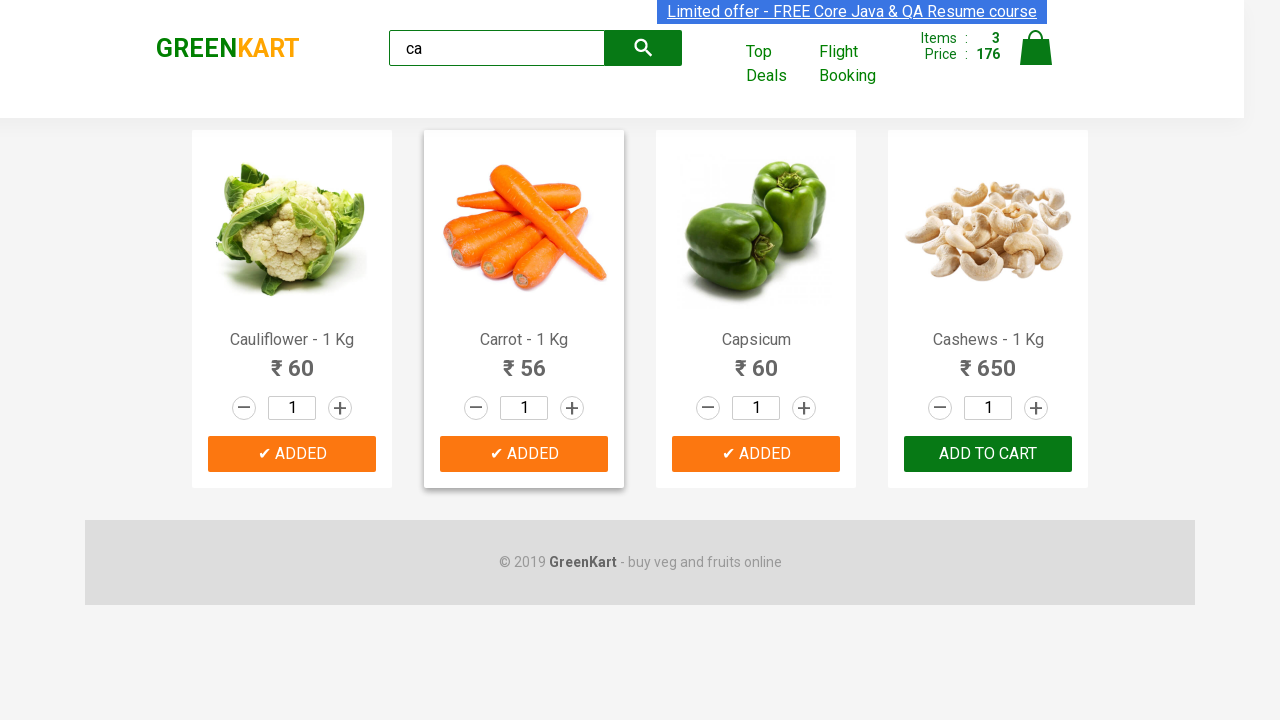

Retrieved product name: Cashews - 1 Kg
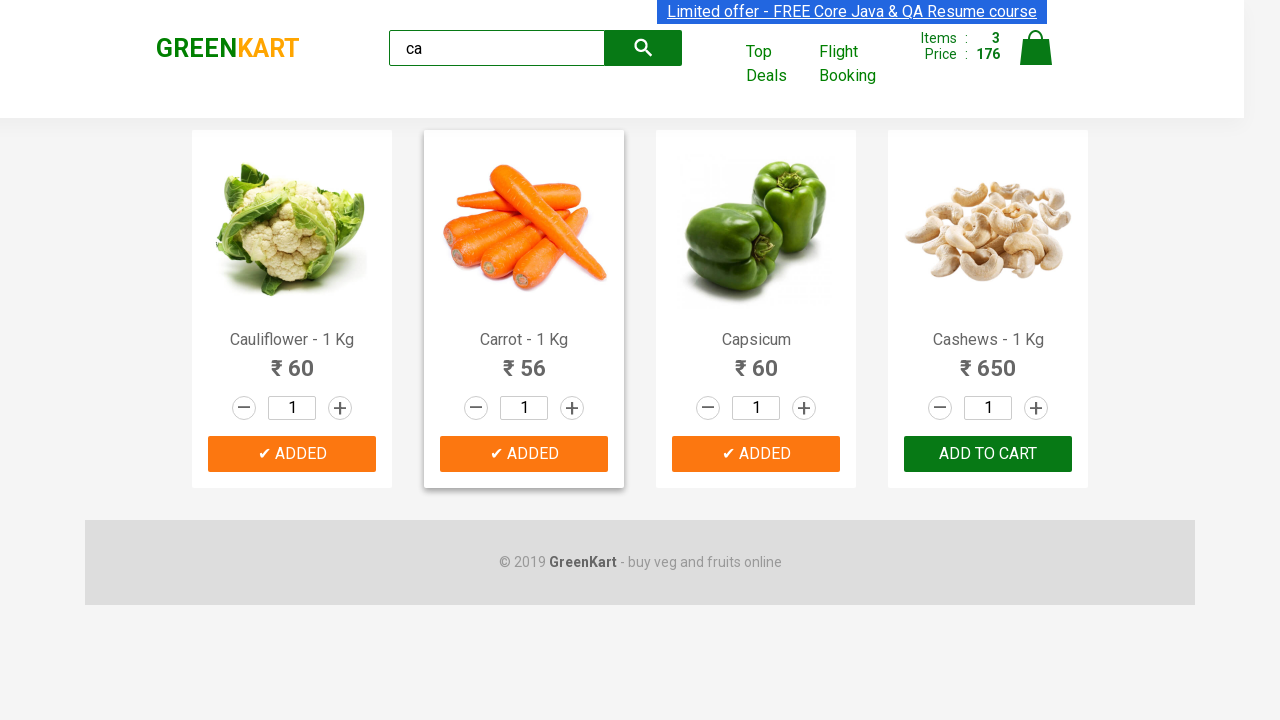

Retrieved brand logo text: GREENKART
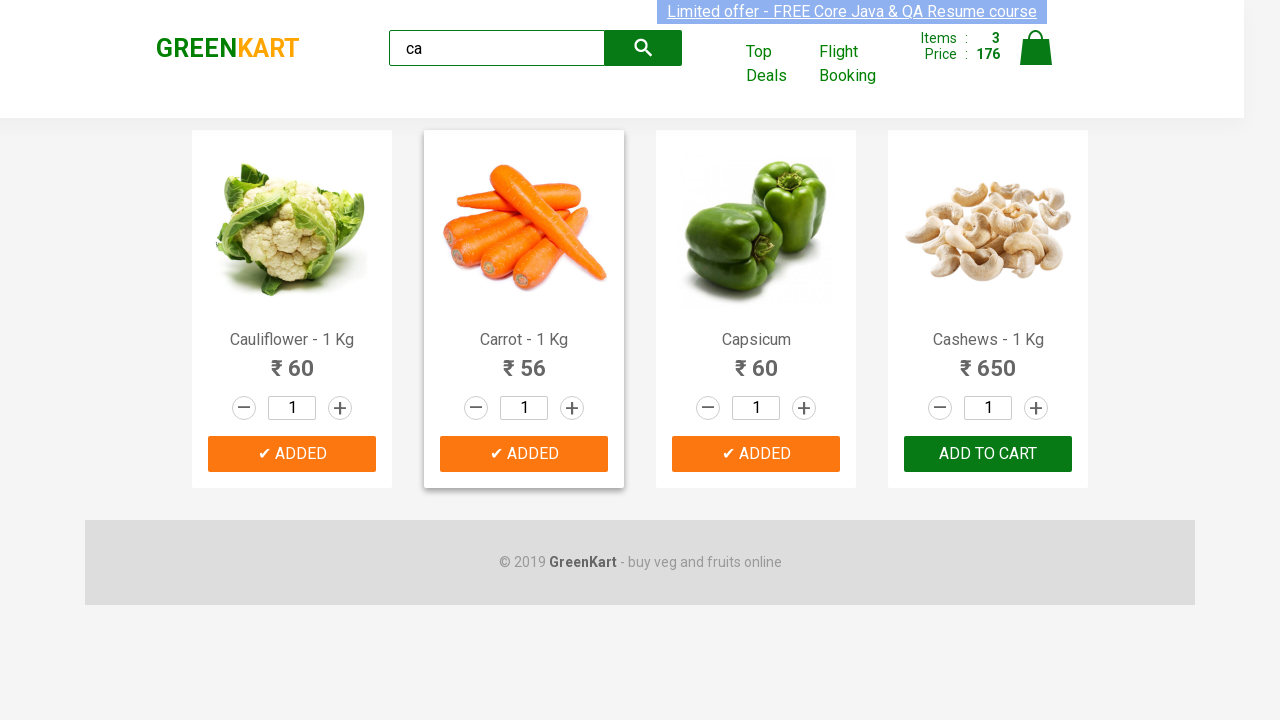

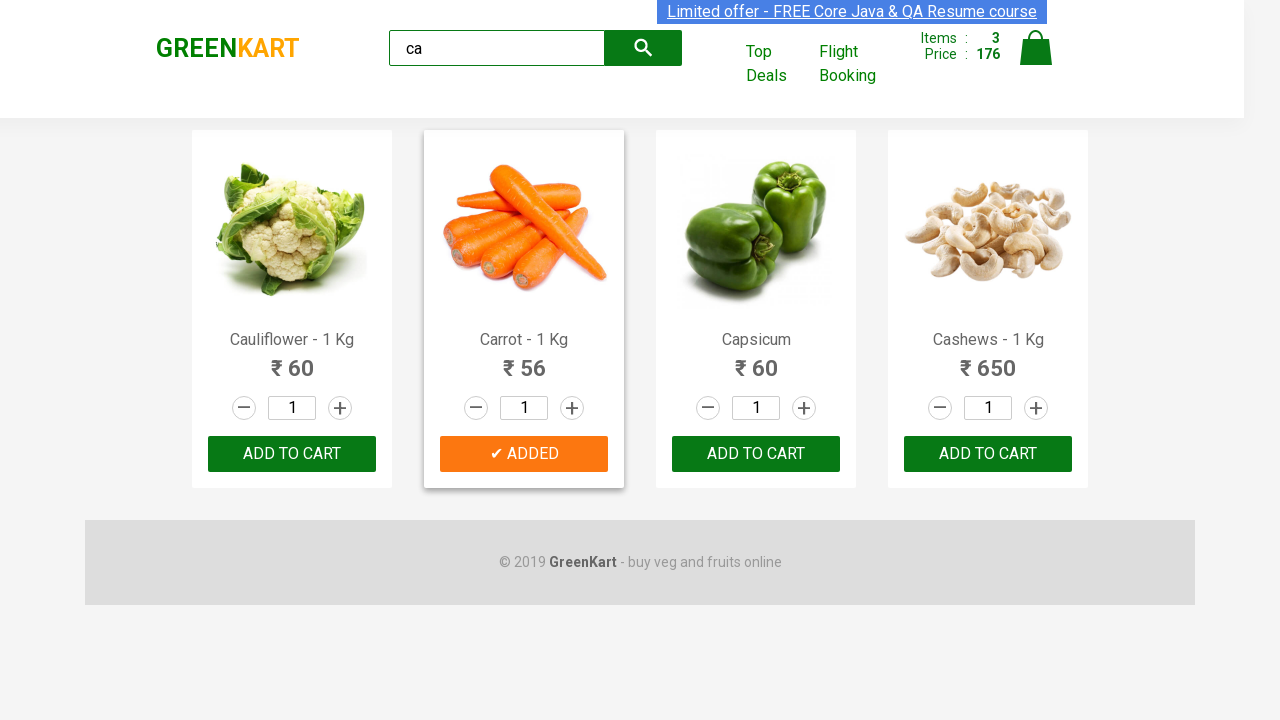